Navigates to the Selenium website and scrolls down to the Twitter icon element in the footer area using scroll into view functionality.

Starting URL: https://www.selenium.dev

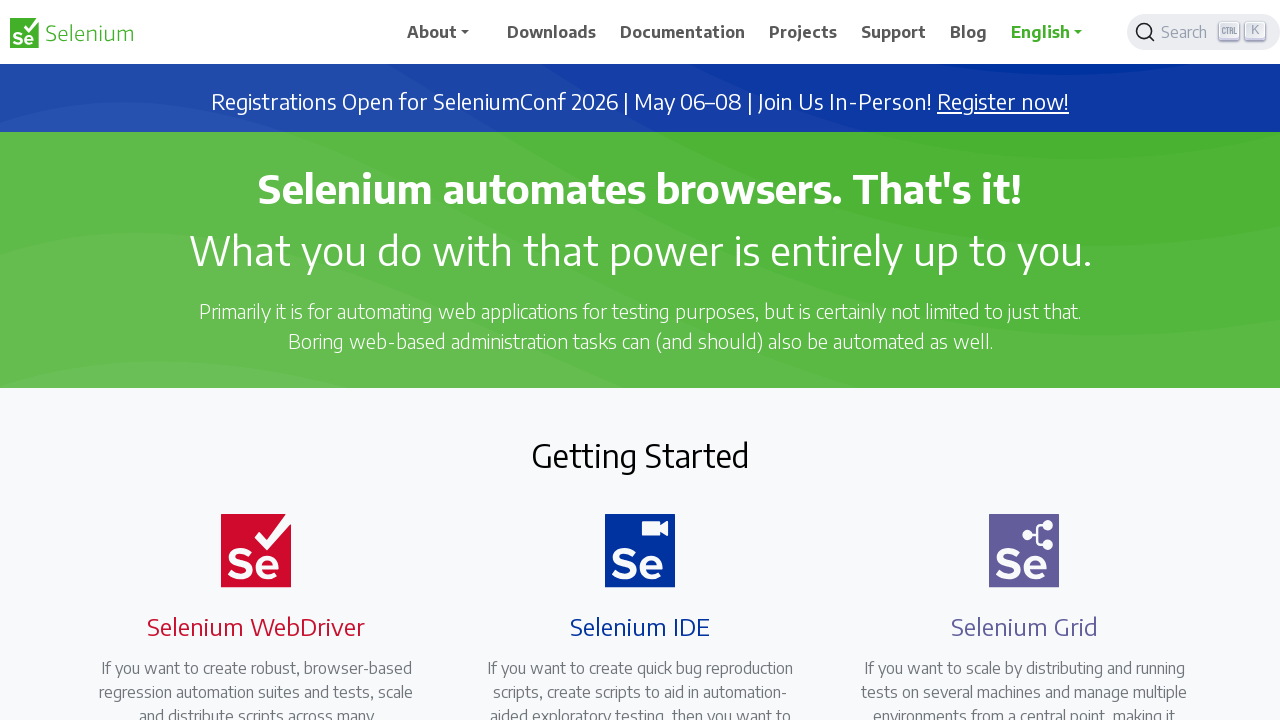

Located Twitter icon element in the footer
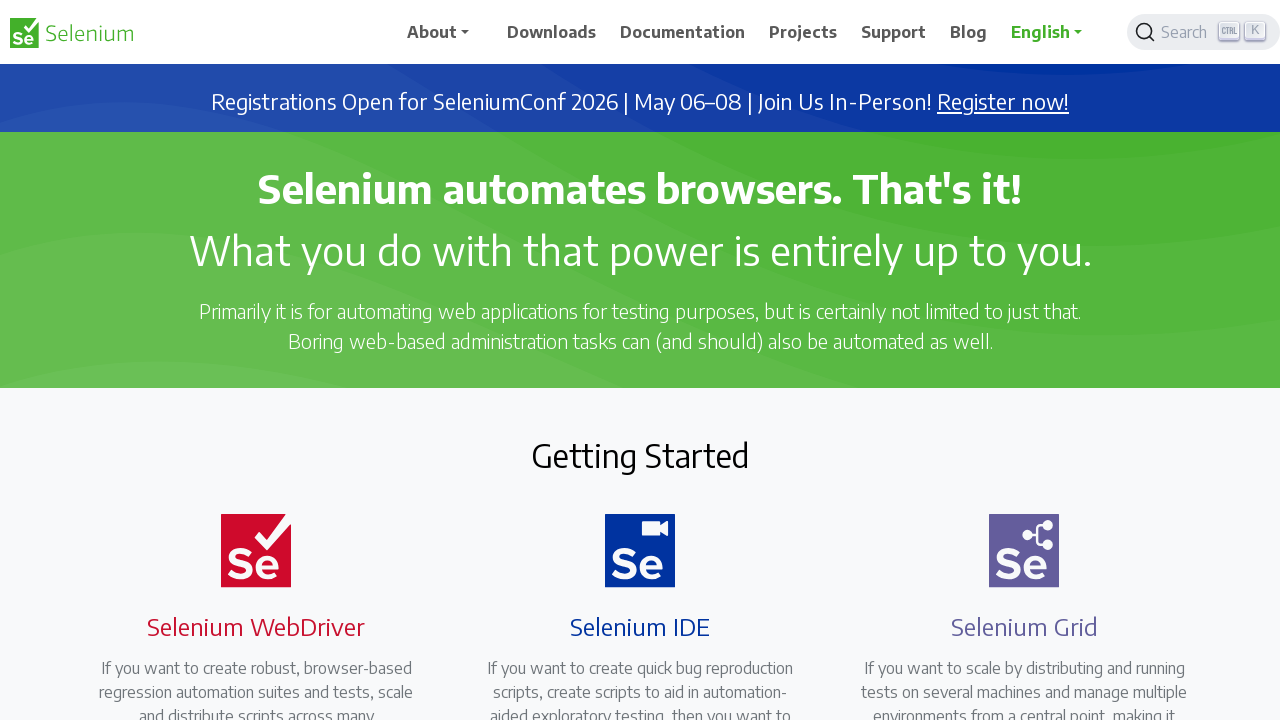

Scrolled Twitter icon into view
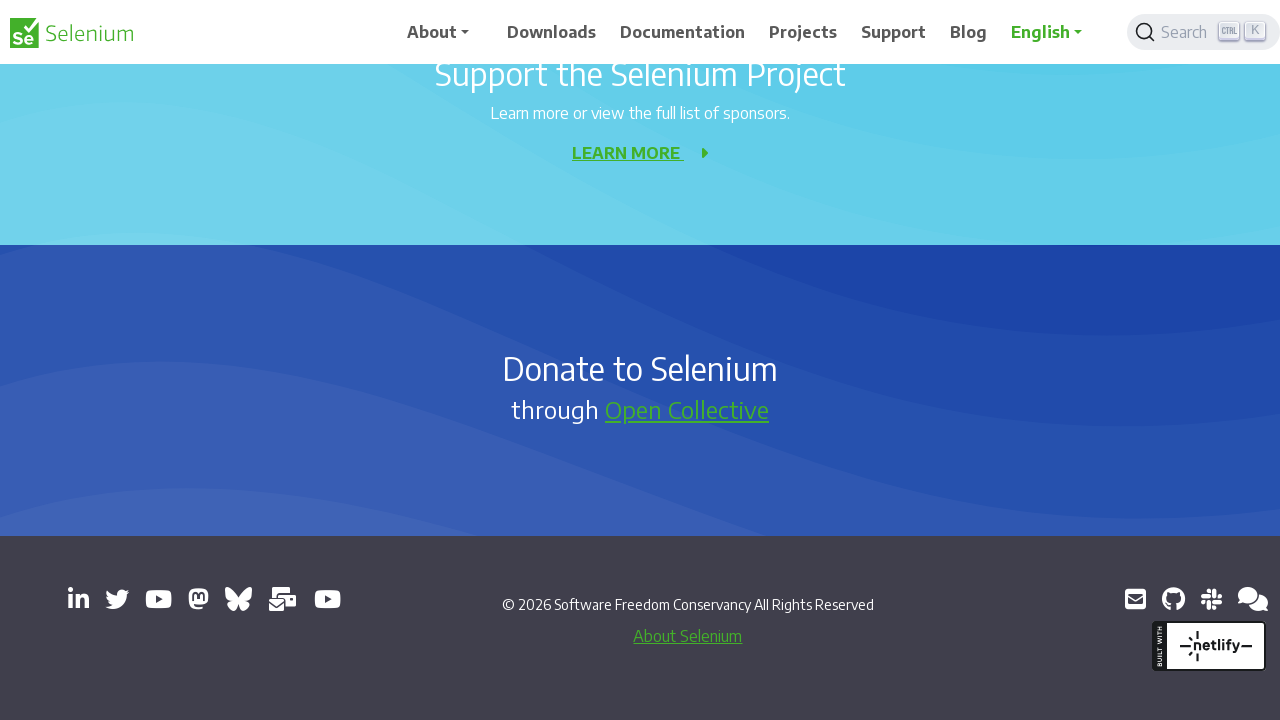

Waited 1 second for scroll animation to complete
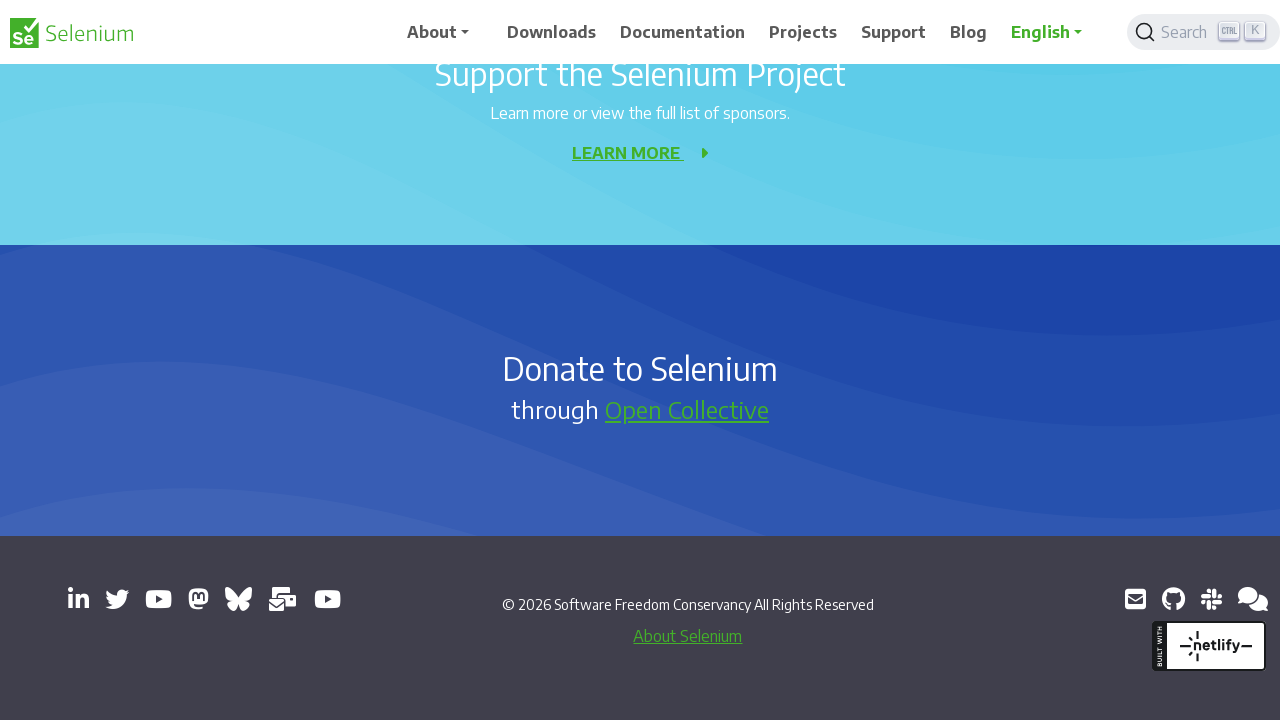

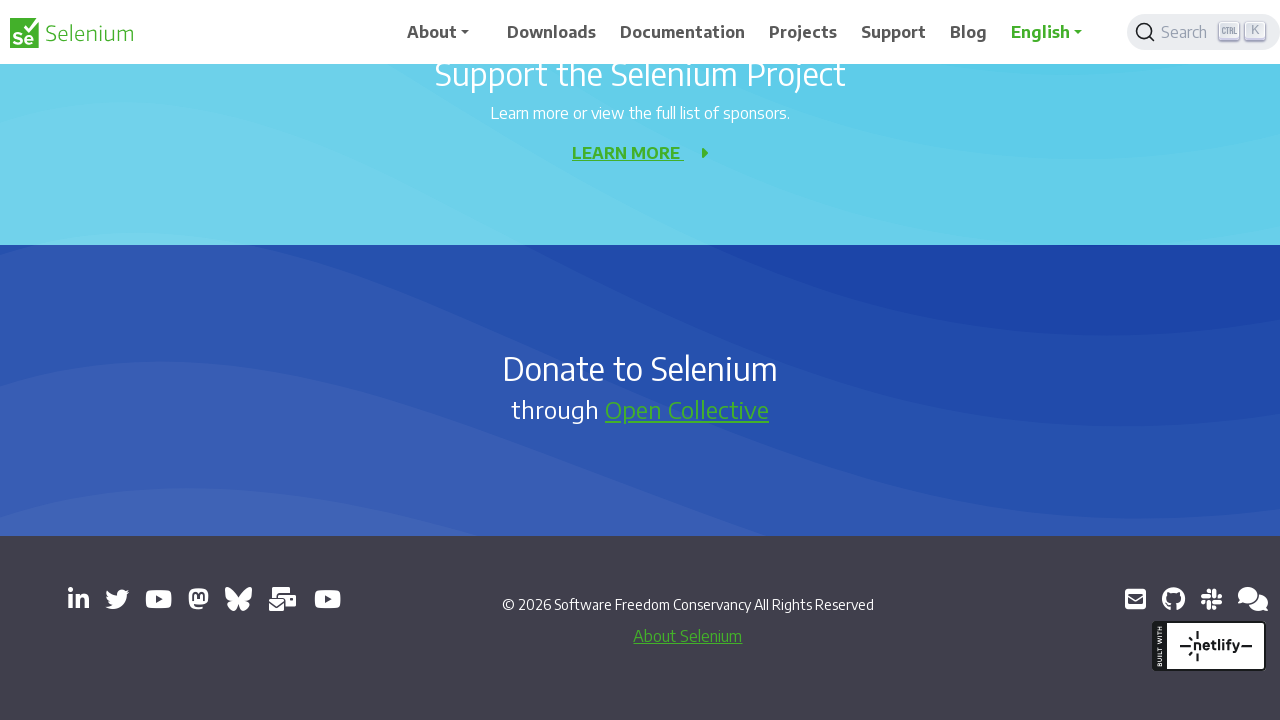